Tests a web form by filling in text input, password field, selecting from dropdown, entering a date, and submitting the form to verify successful submission.

Starting URL: https://www.selenium.dev/selenium/web/web-form.html

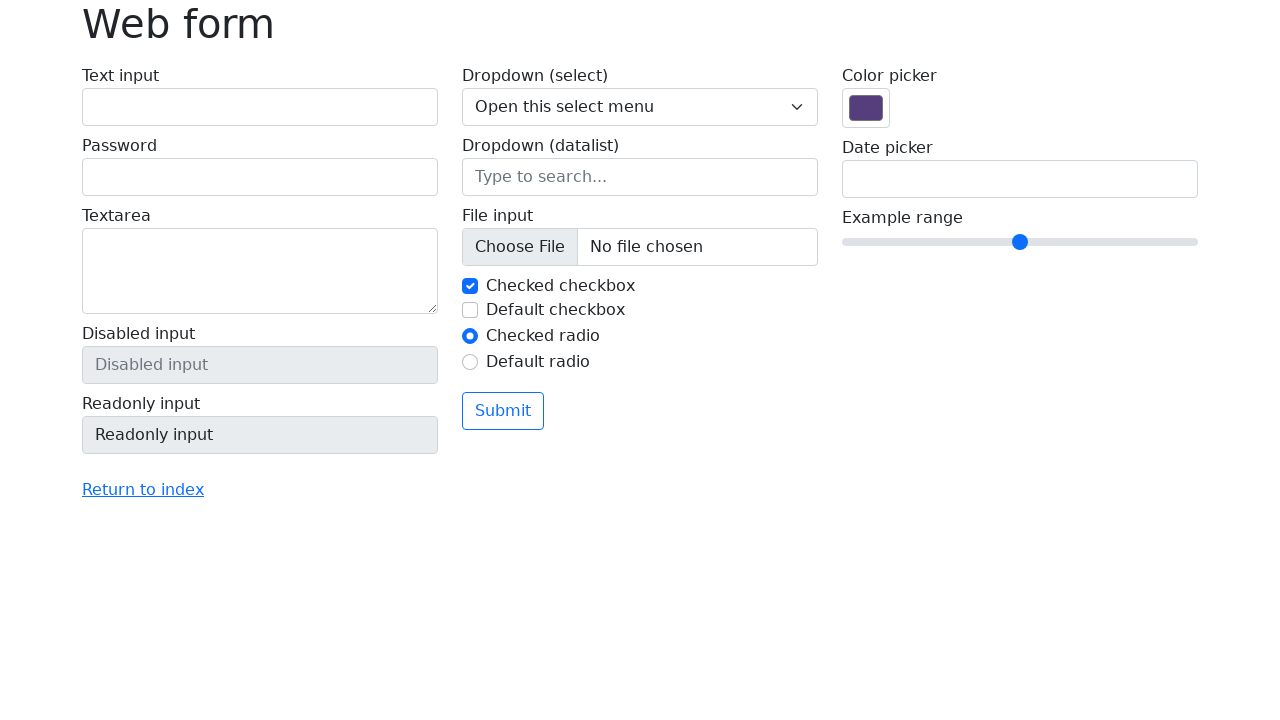

Filled text input field with 'Selenium' on #my-text-id
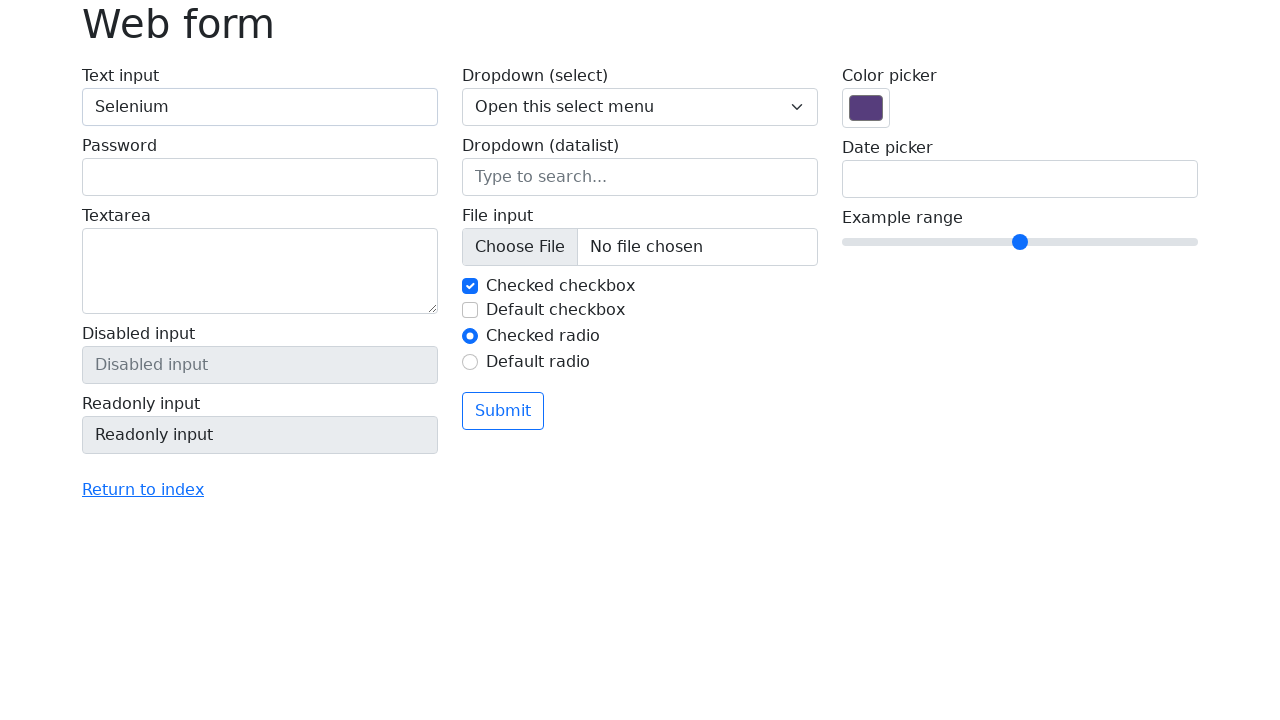

Filled password field with 'Selenium' on input[name='my-password']
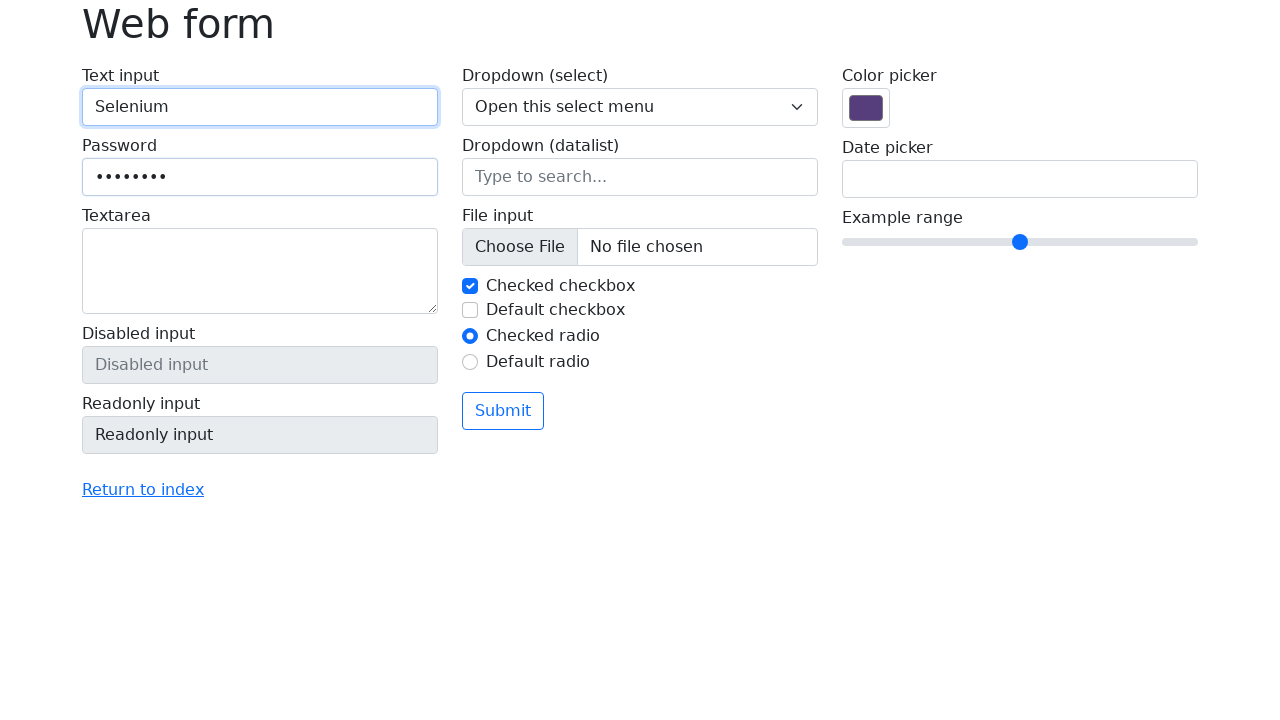

Selected option '2' from dropdown menu on select[name='my-select']
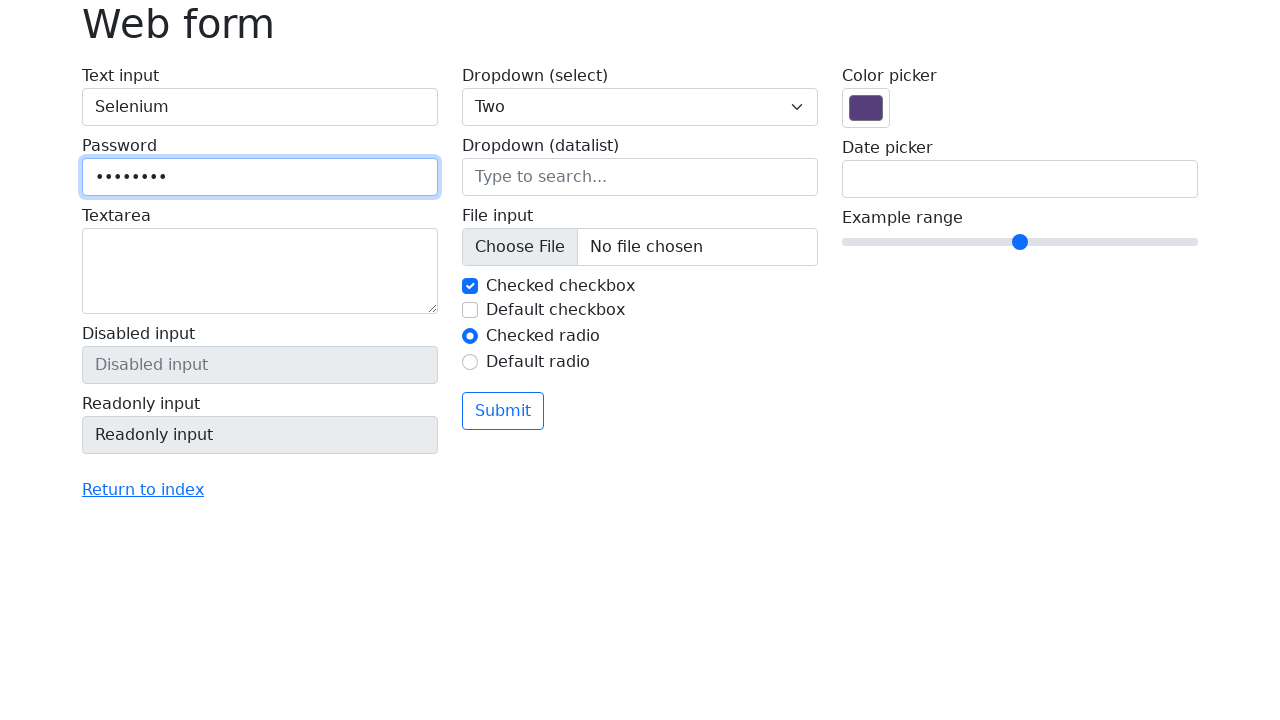

Filled date input field with '05/10/2023' on input[name='my-date']
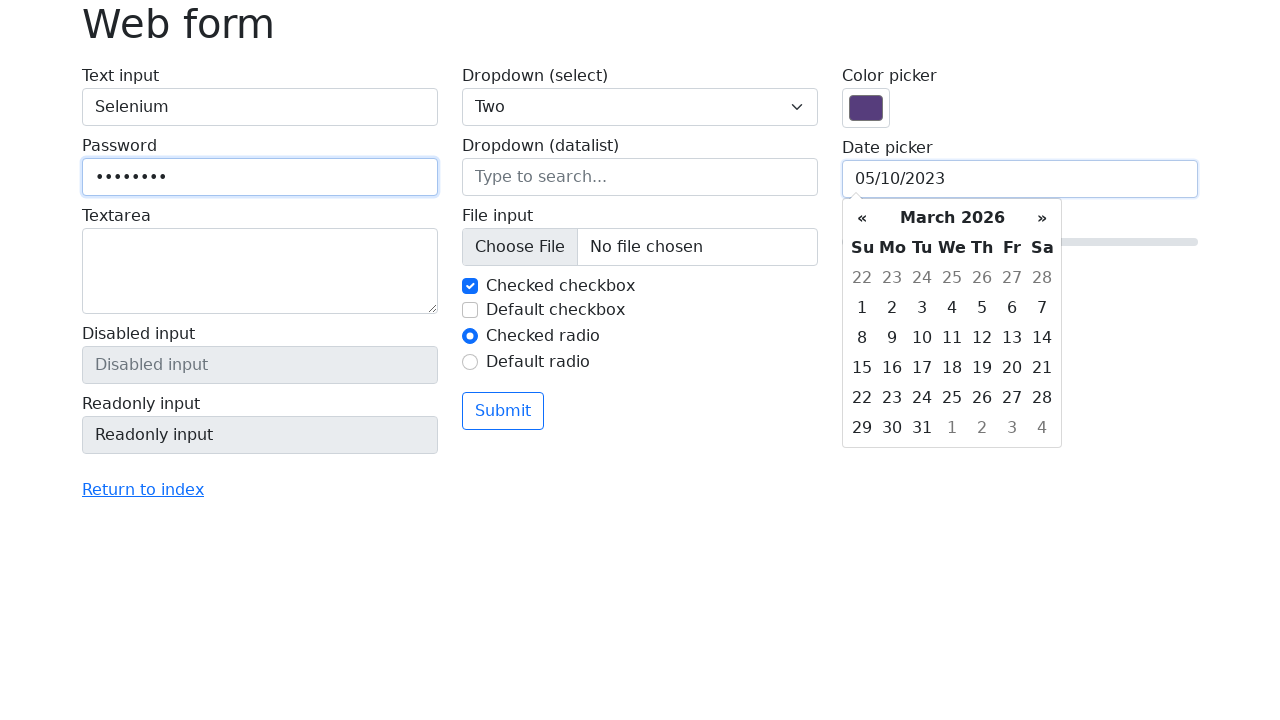

Clicked submit button to submit form at (503, 411) on button[type='submit']
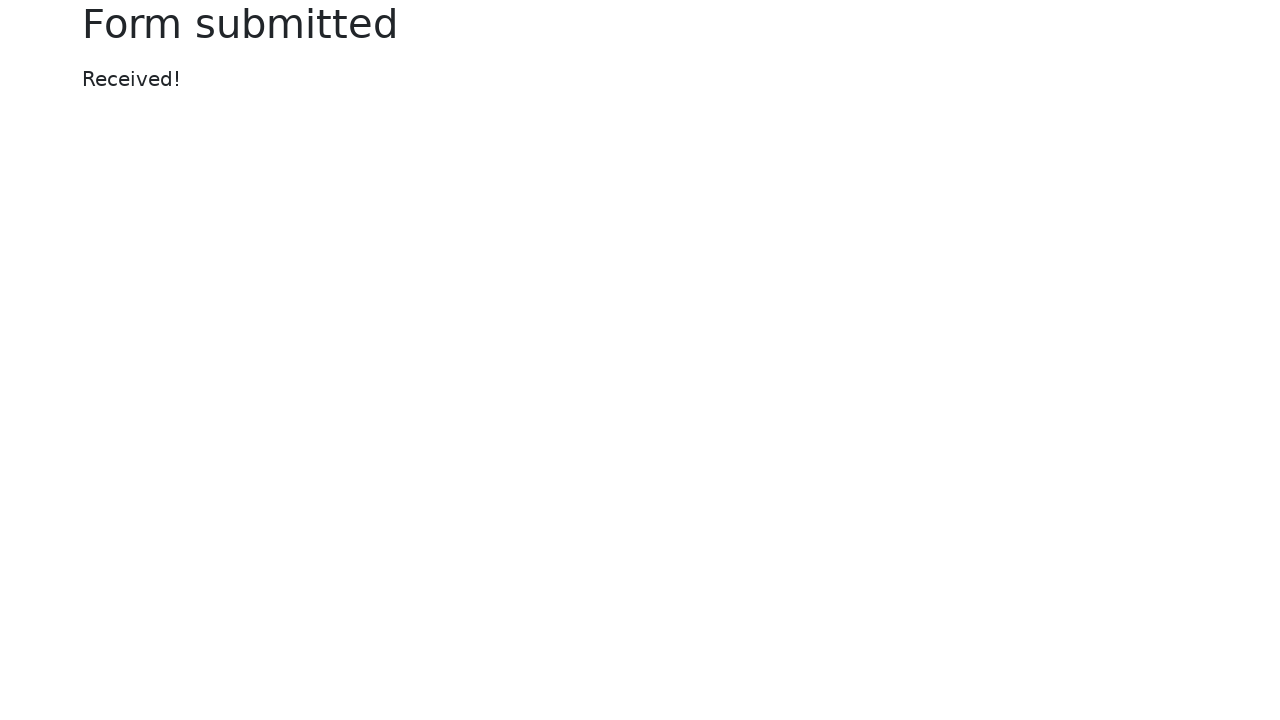

Form submission successful - confirmation message loaded
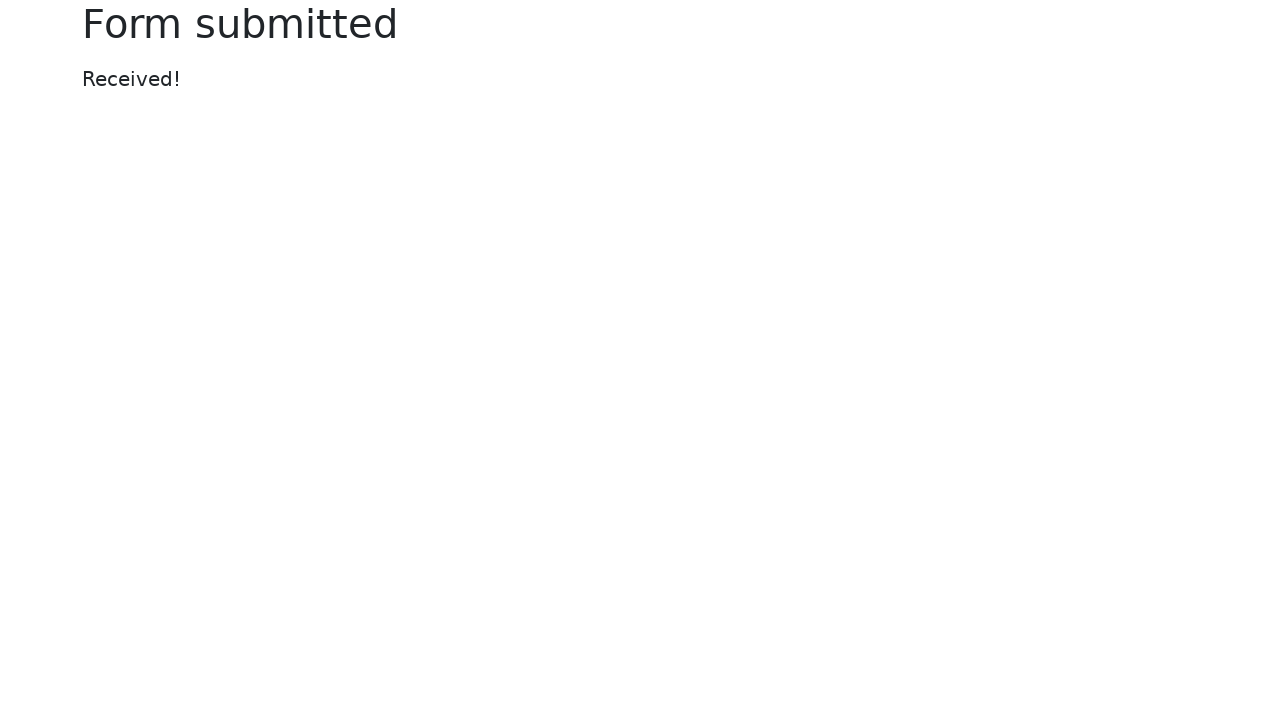

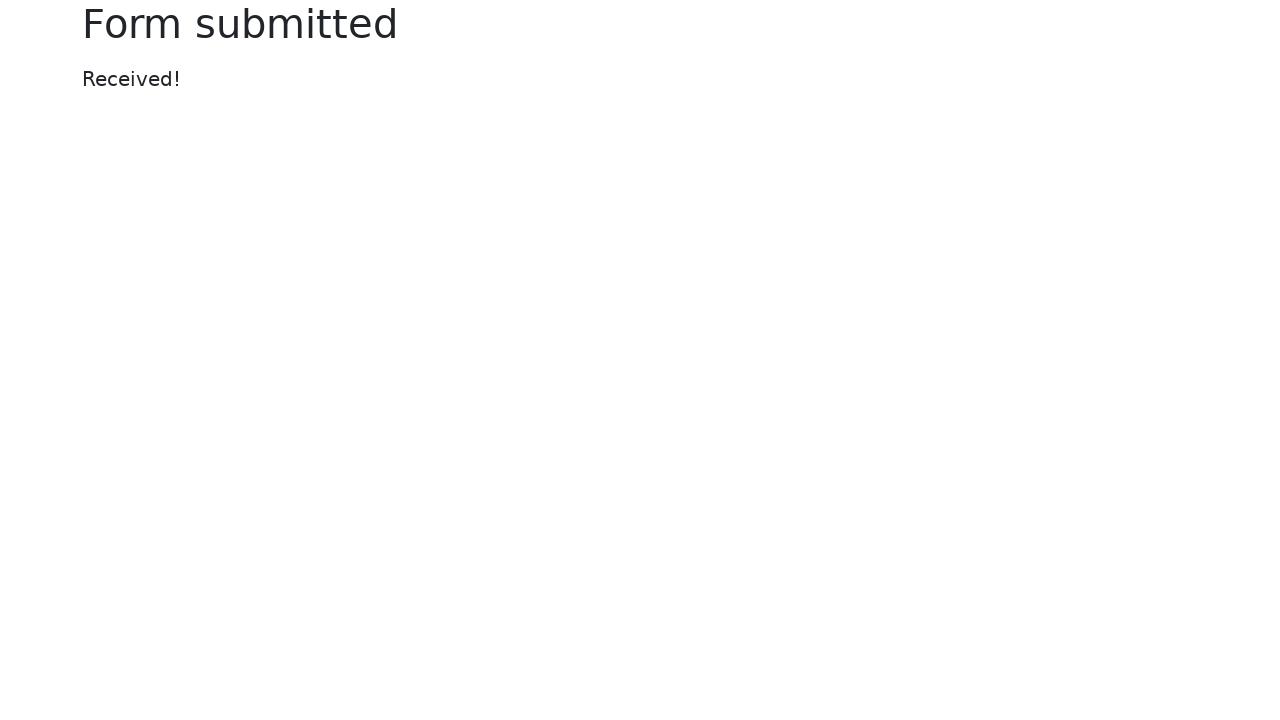